Tests form field interaction on Sauce Demo site by locating elements and filling username field

Starting URL: https://www.saucedemo.com

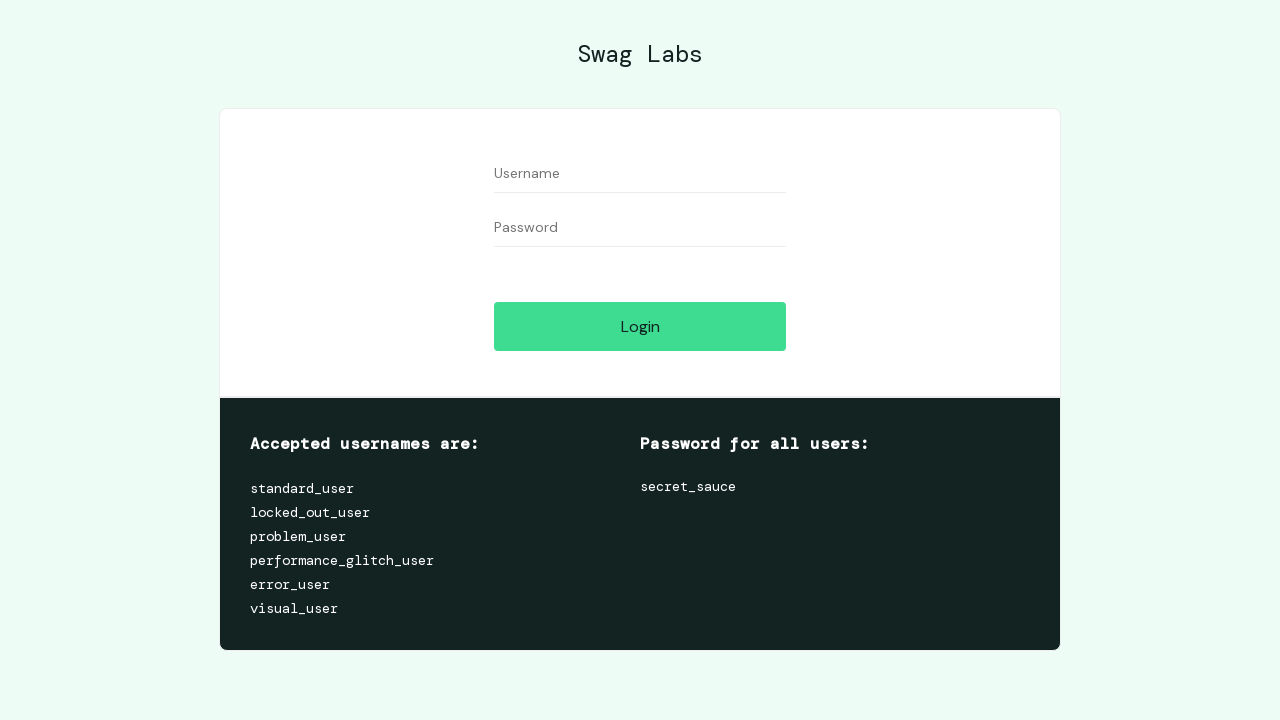

Filled username field with 'standard_user' on input[placeholder='Username']
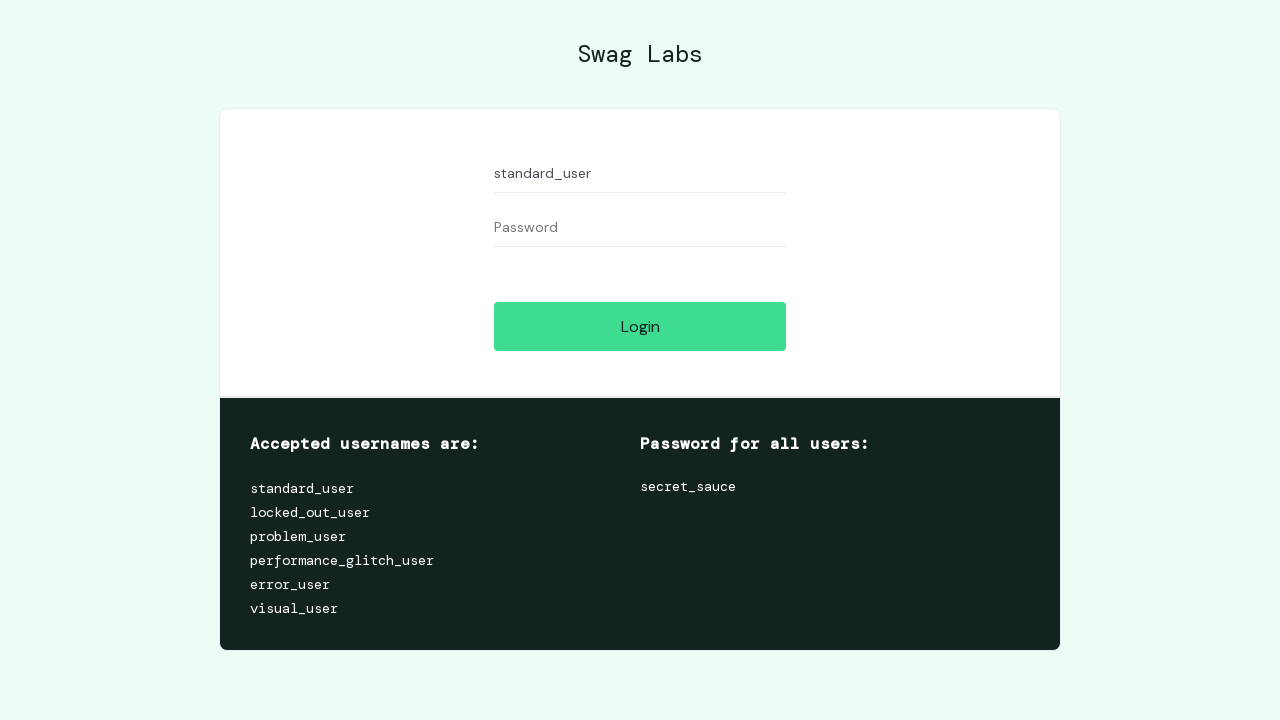

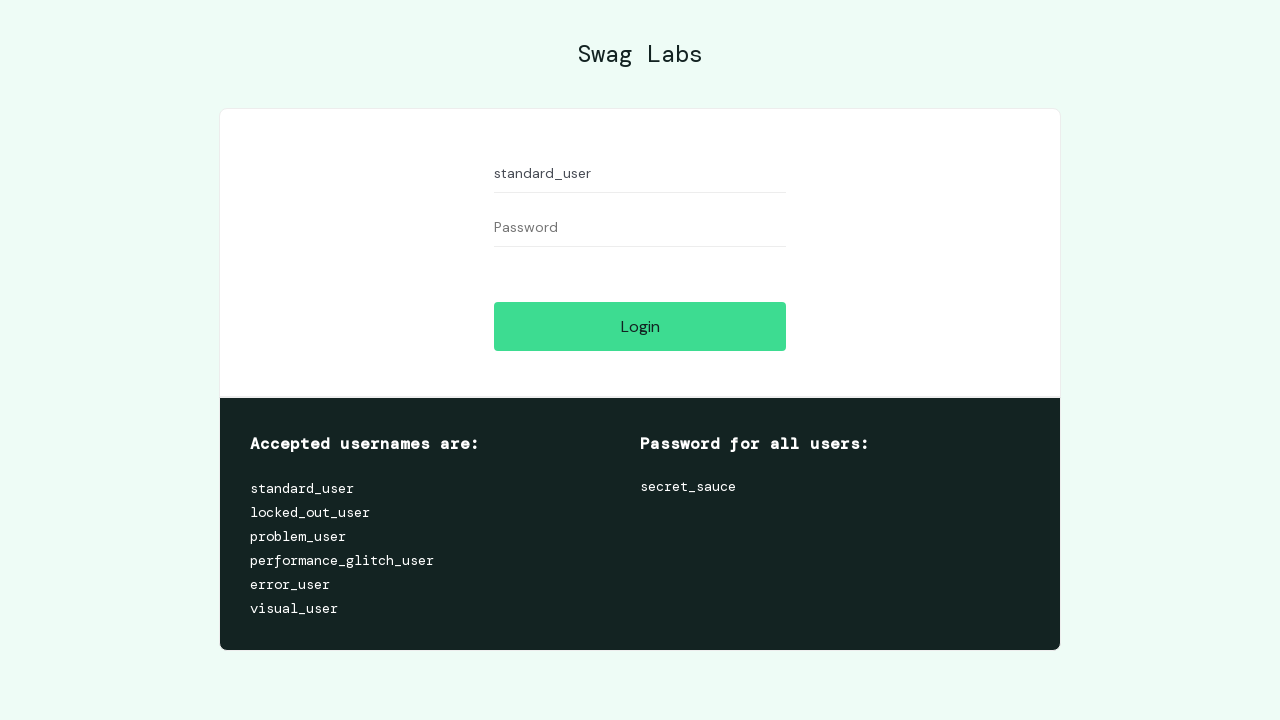